Tests calendar date picker functionality by clicking on the date input field to open the calendar widget

Starting URL: https://seleniumpractise.blogspot.com/2016/08/how-to-handle-calendar-in-selenium.html

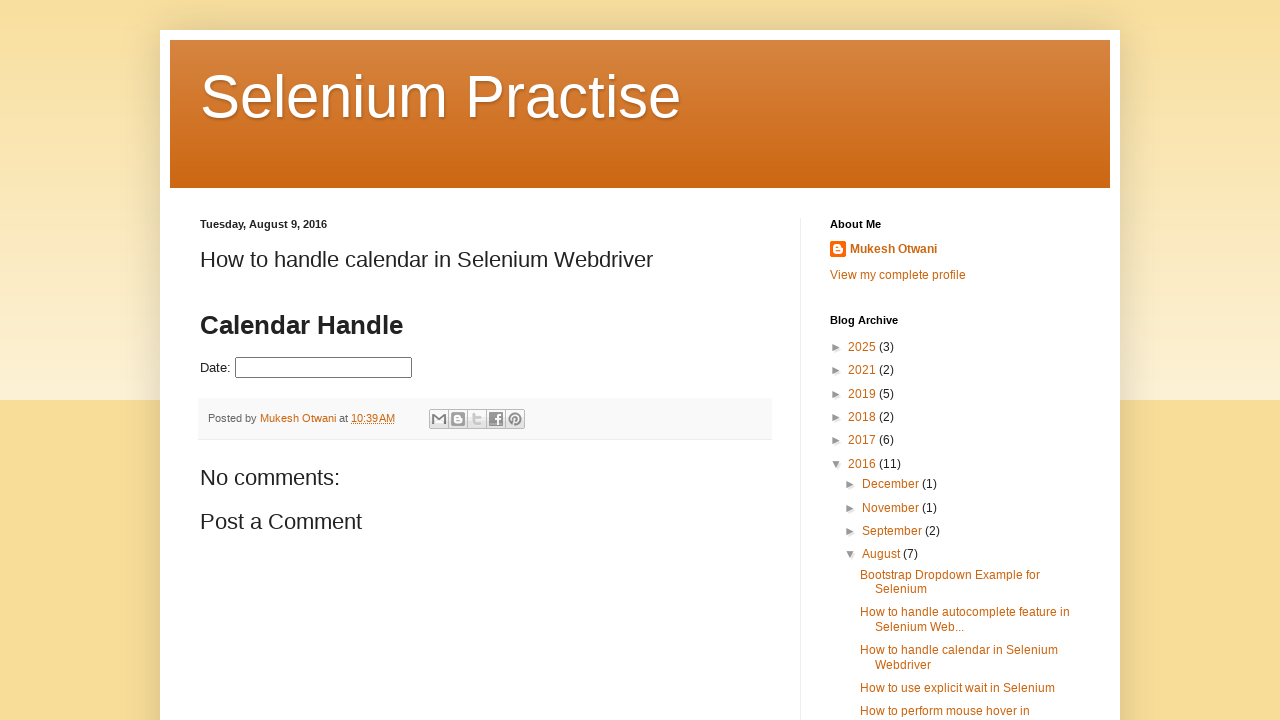

Navigated to calendar date picker test page
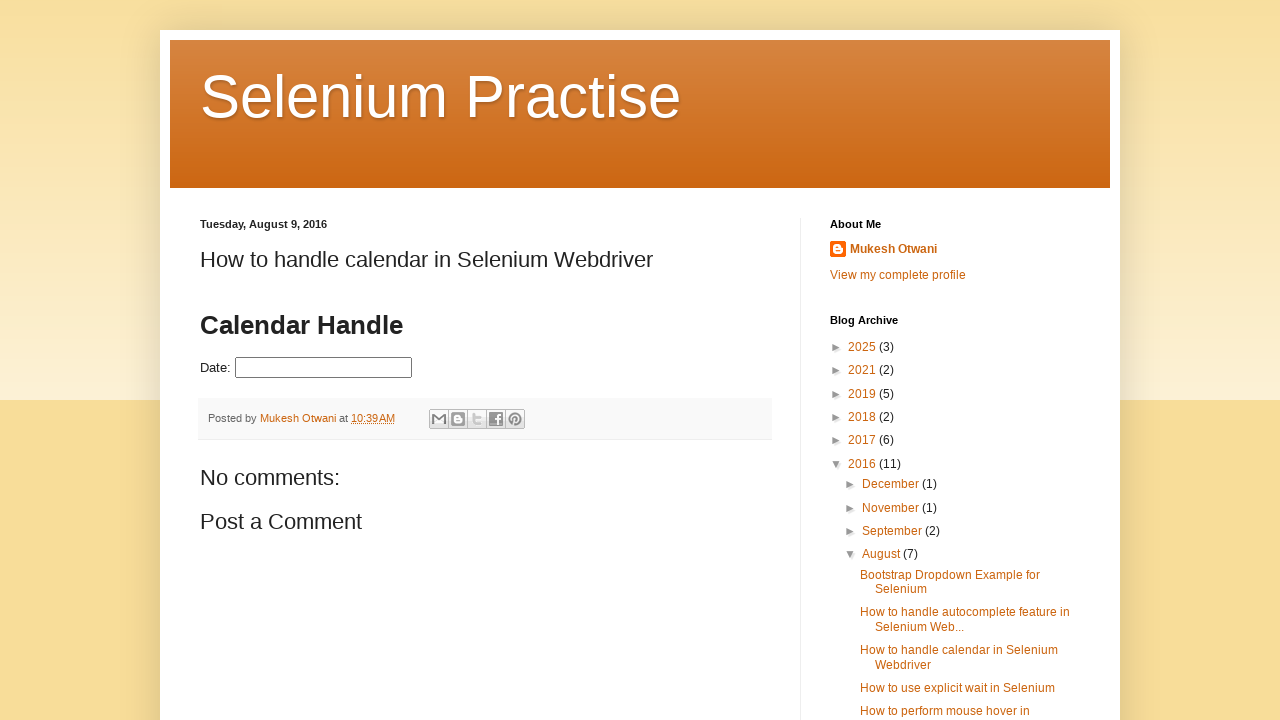

Clicked on date picker input field to open calendar widget at (324, 368) on #datepicker
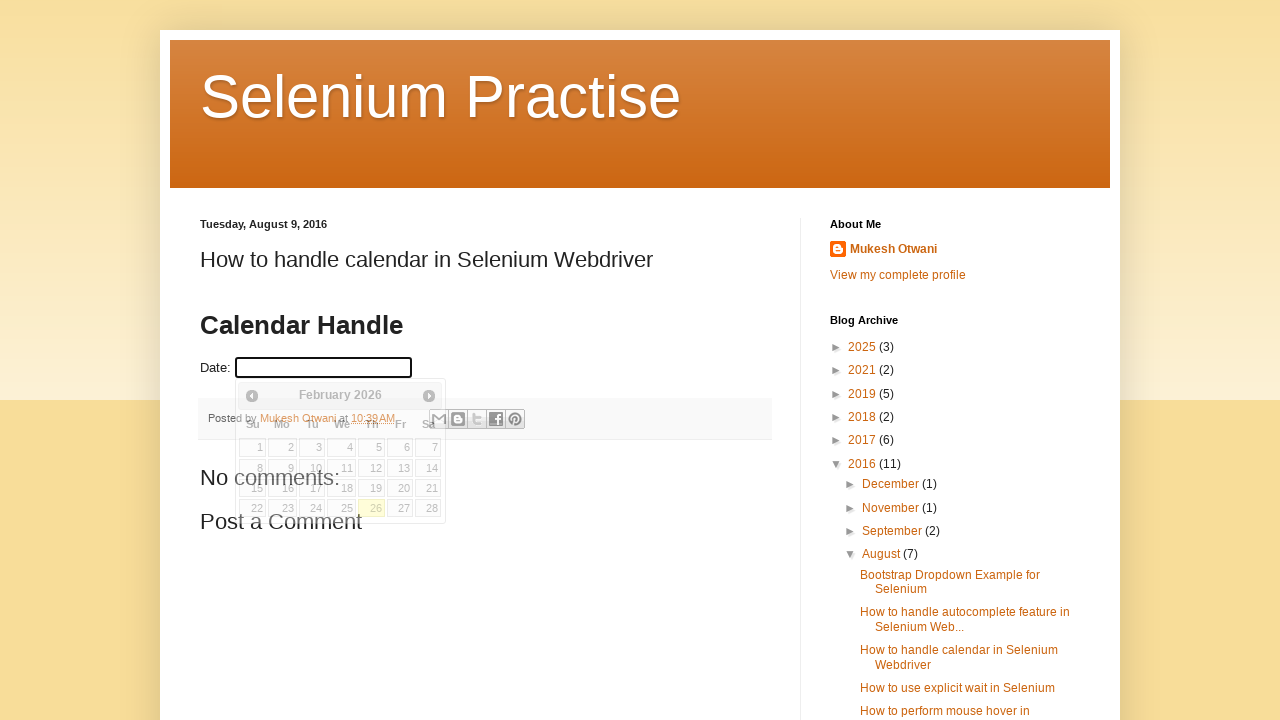

Calendar widget became visible
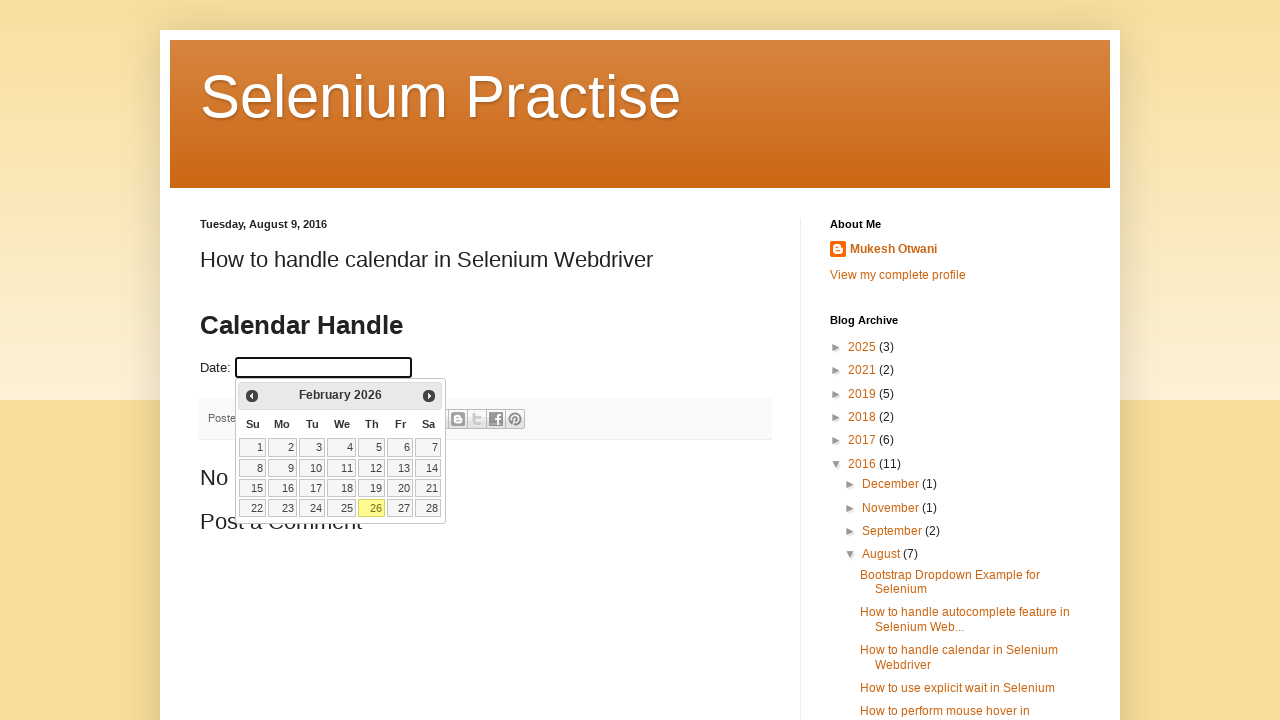

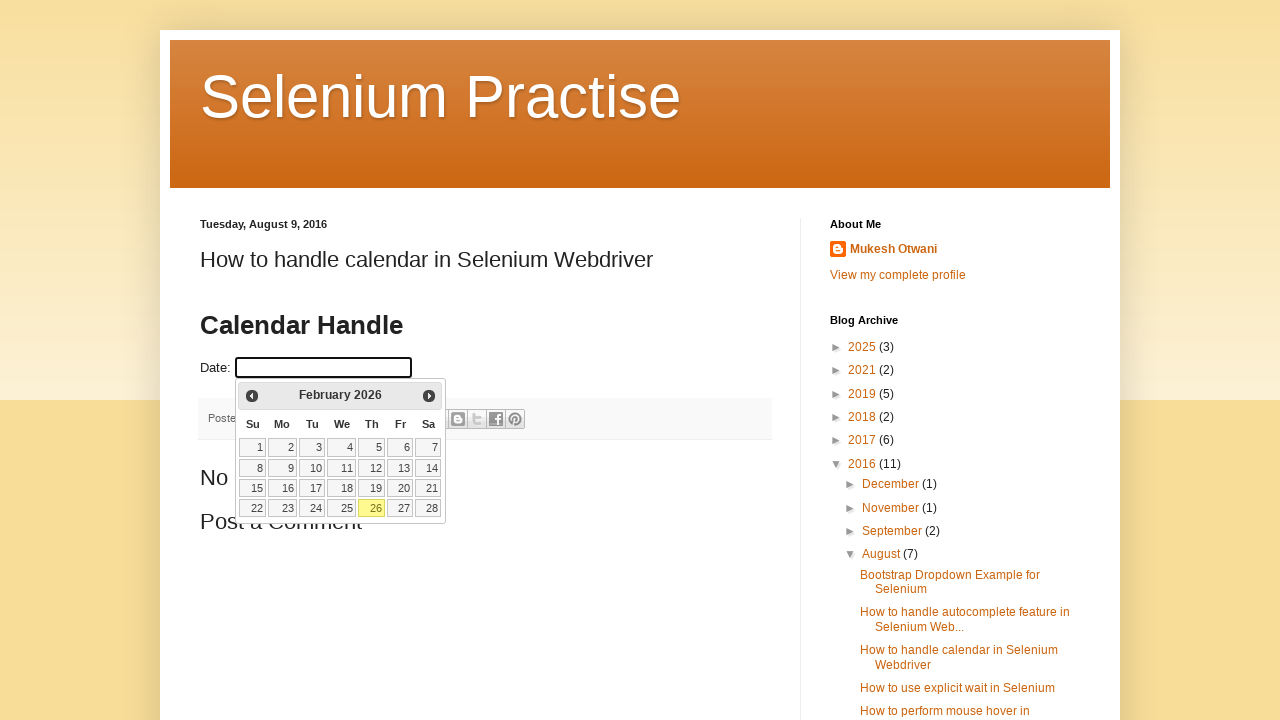